Clears and fills the password input field with a value

Starting URL: https://testeroprogramowania.github.io/selenium/basics.html

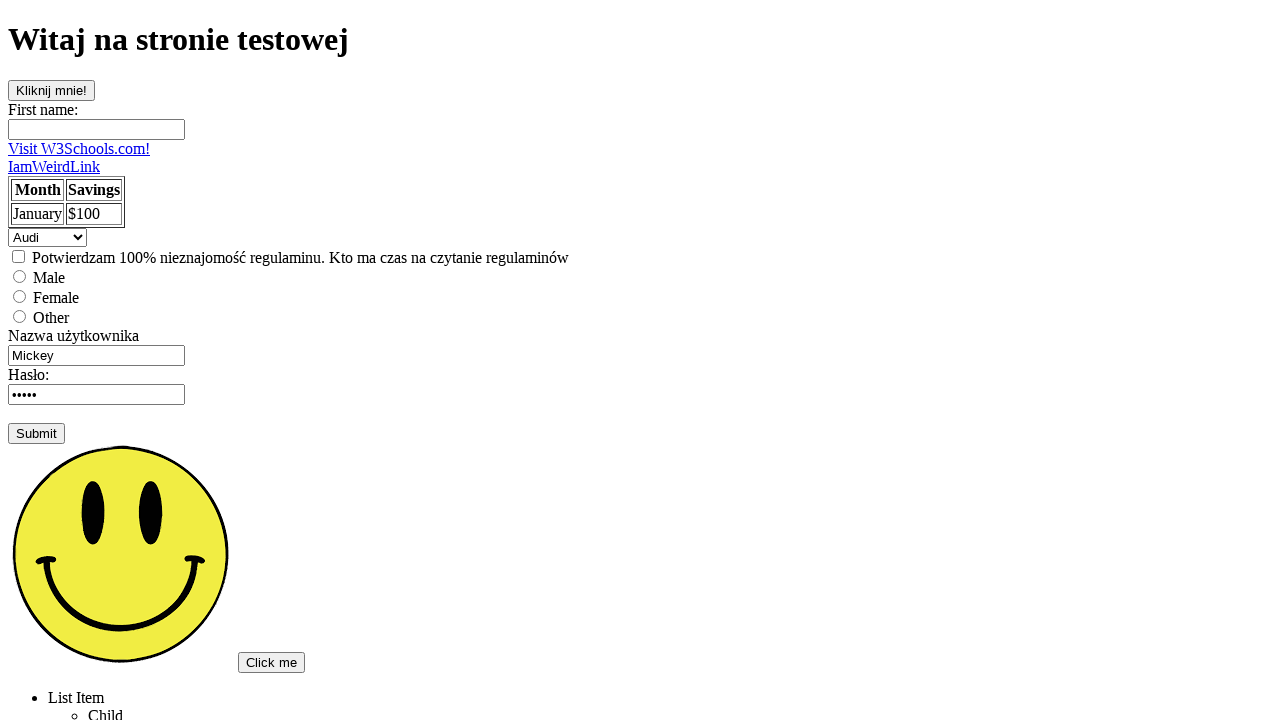

Cleared the password input field on input[type=password]
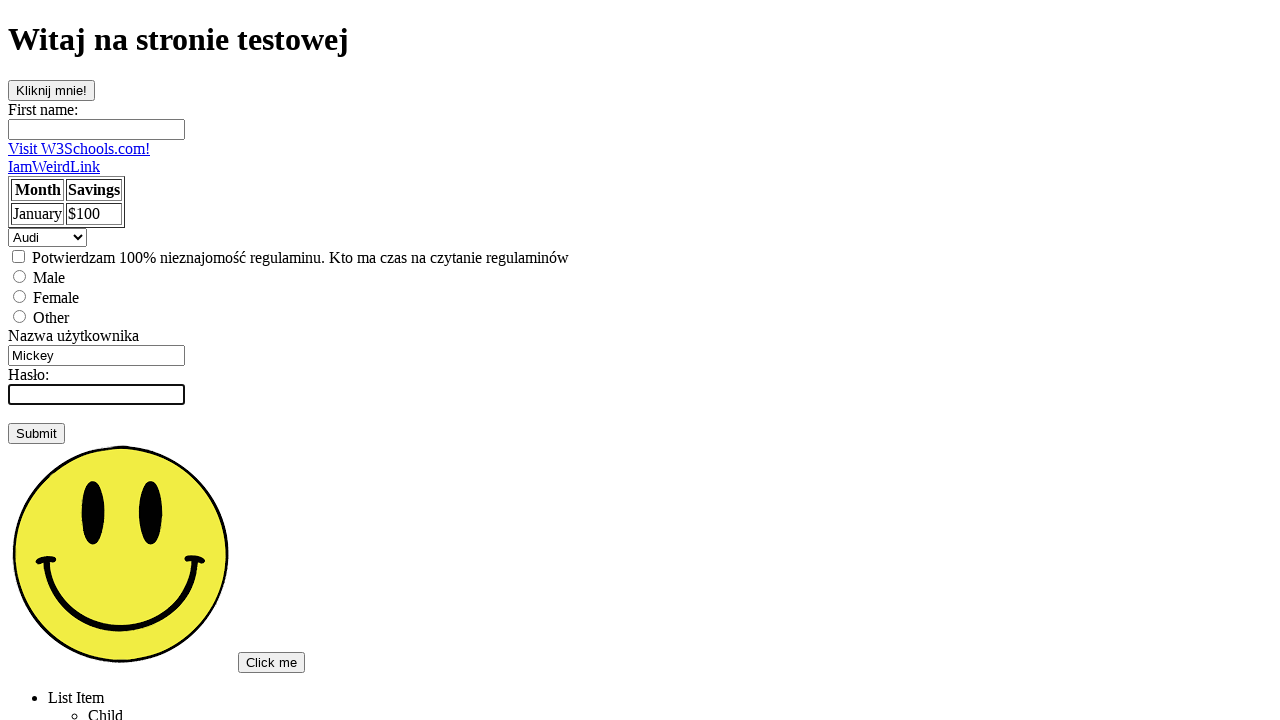

Filled password field with 'TestPass123' on input[type=password]
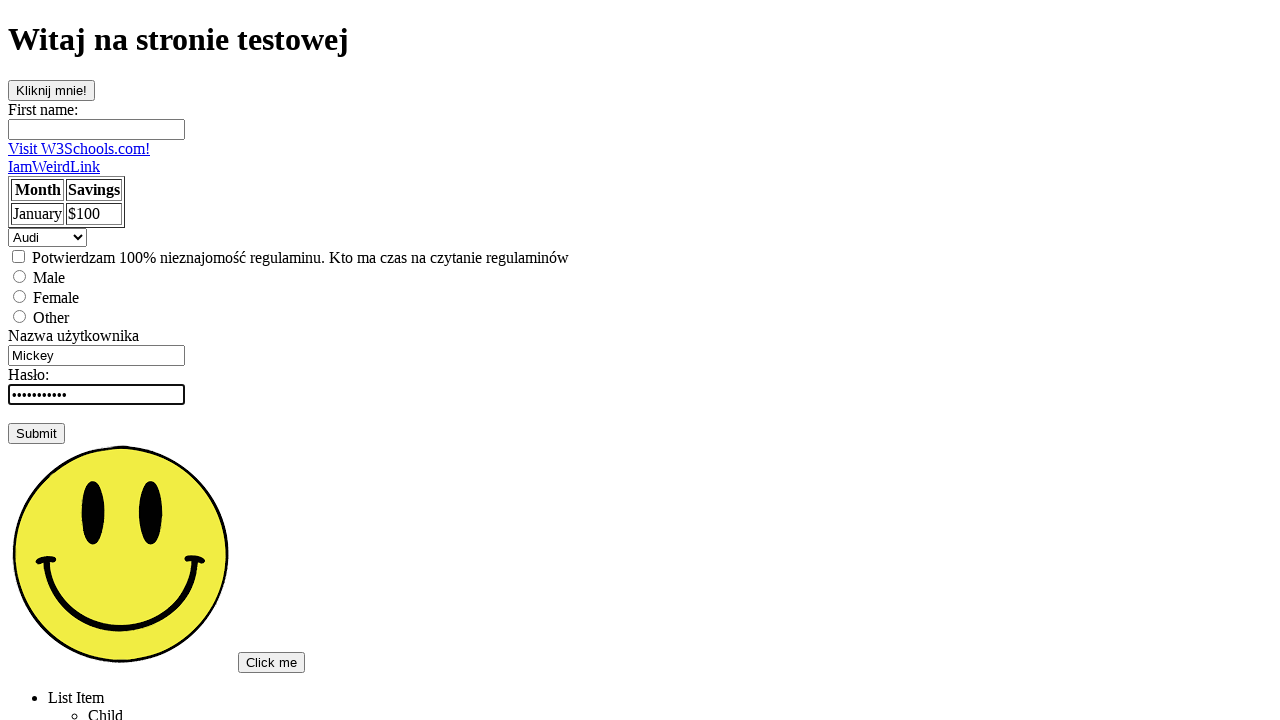

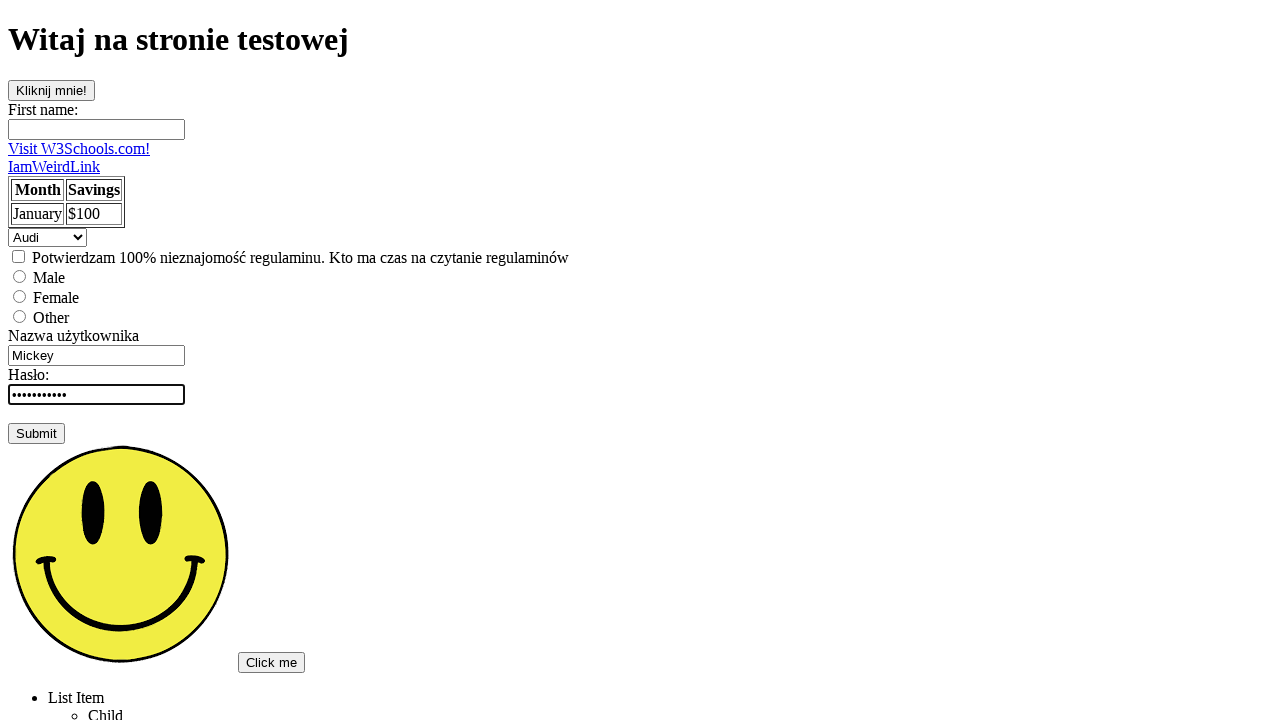